Tests the search functionality on Python.org by entering a search query and verifying that search results are displayed

Starting URL: https://www.python.org

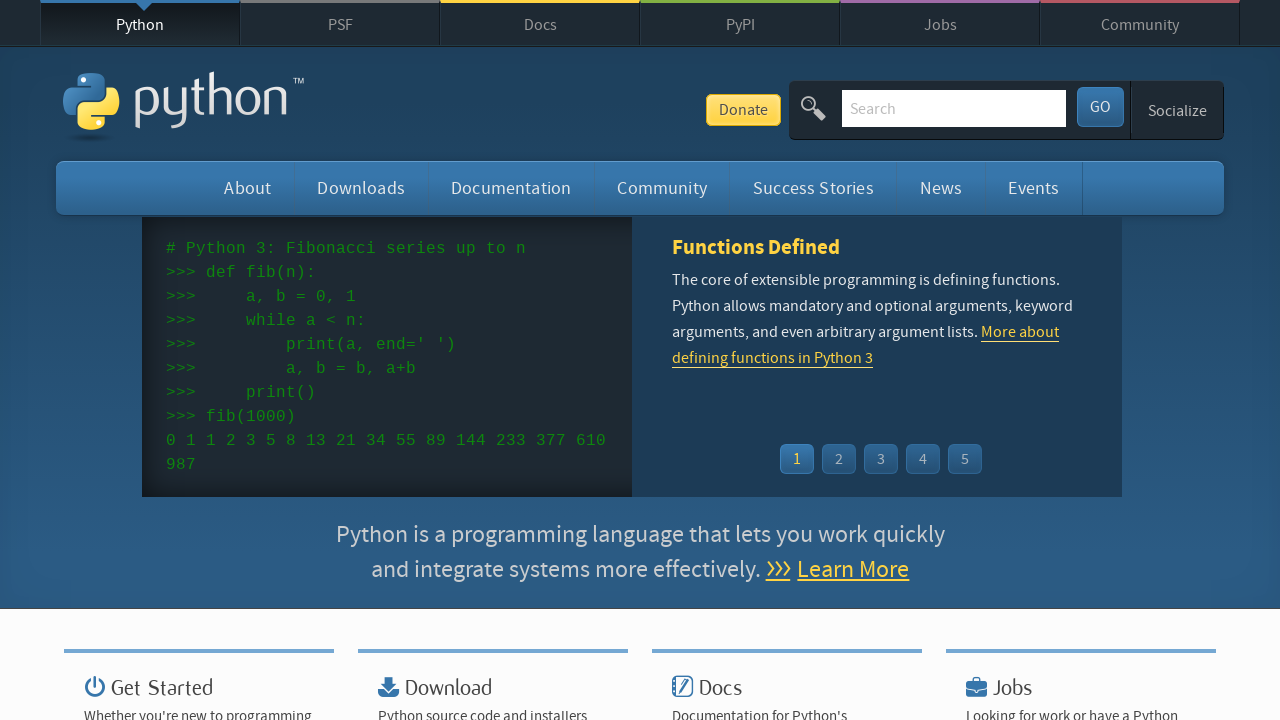

Filled search field with 'Jenkins' on #id-search-field
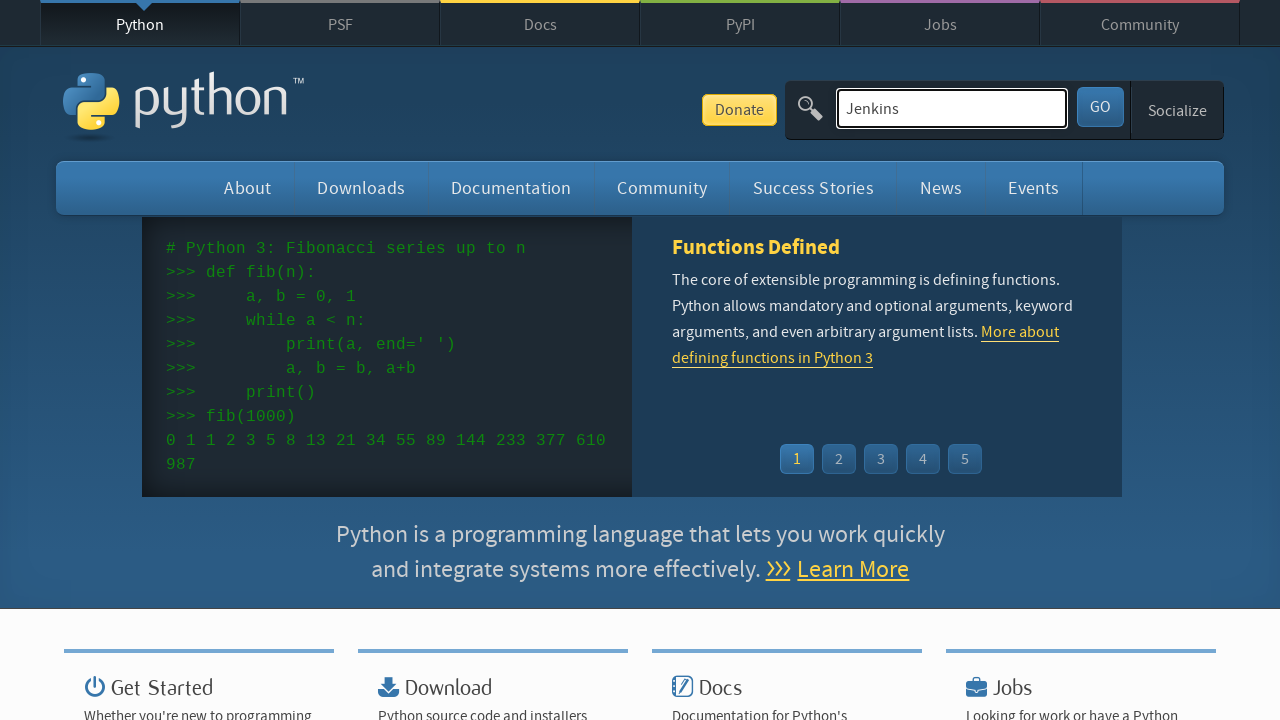

Pressed Enter to submit search query on #id-search-field
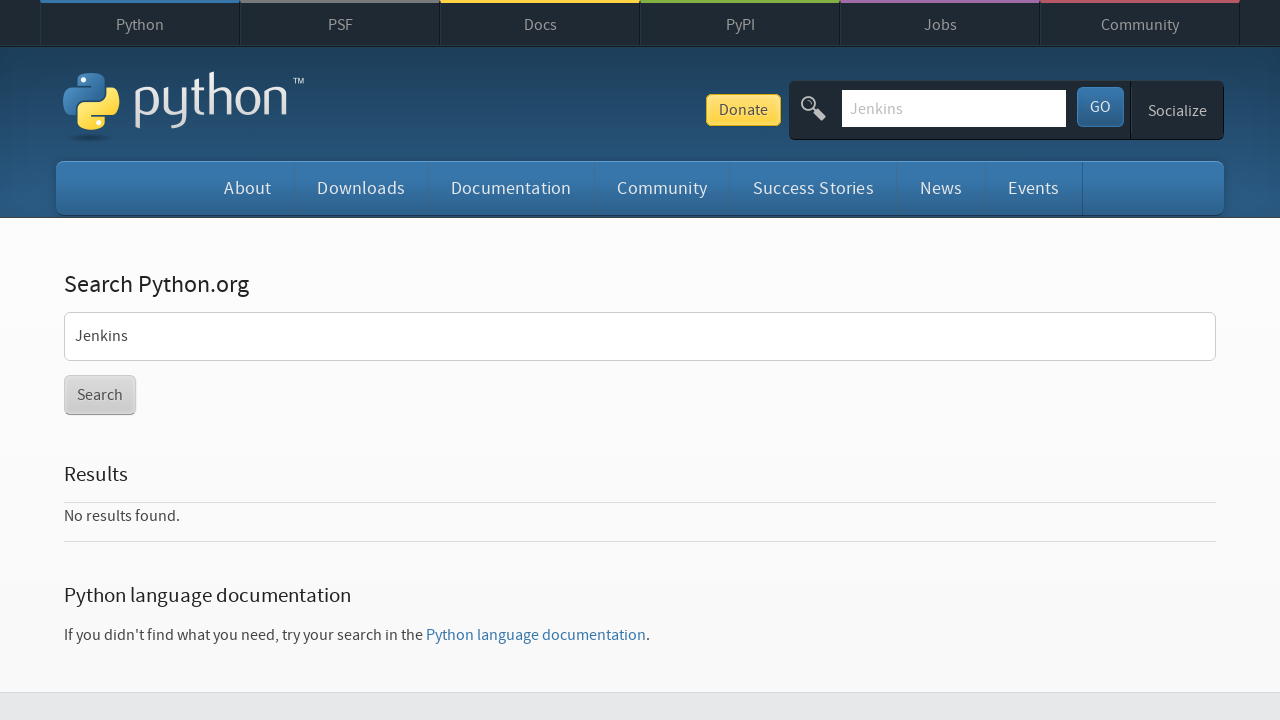

Search results loaded and visible
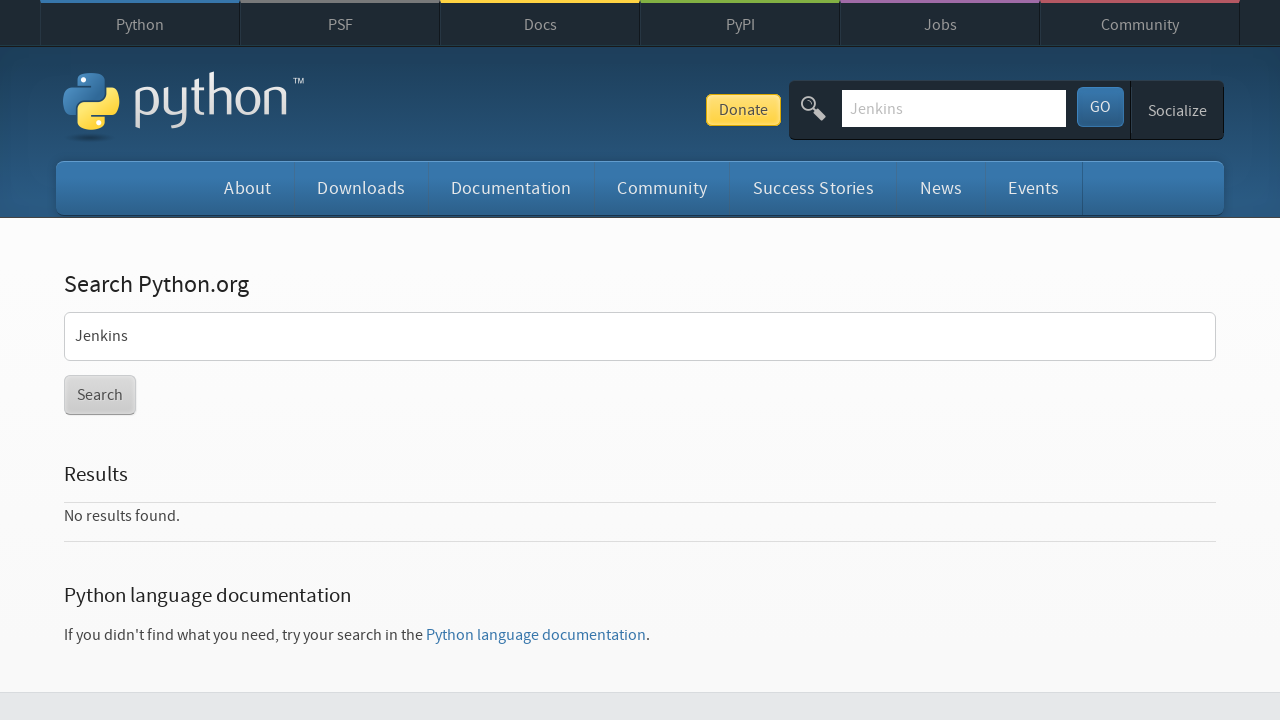

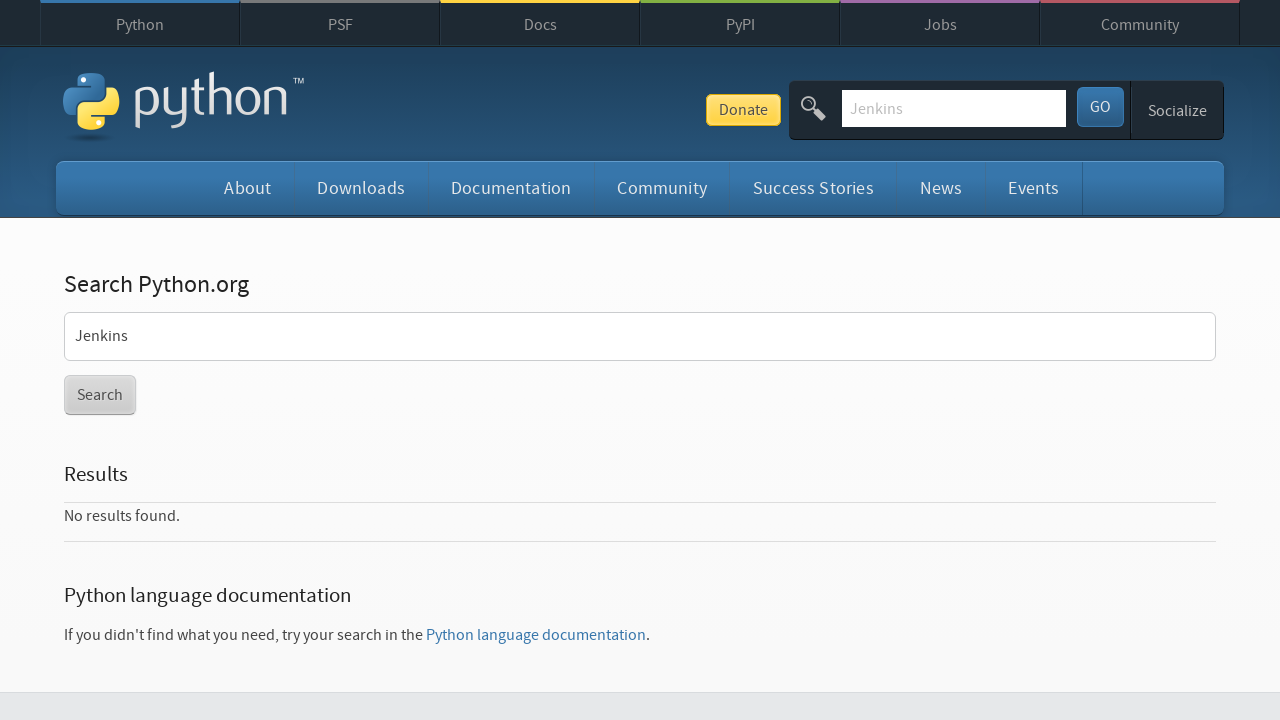